Tests mouse hover functionality by force-clicking on a hidden menu item

Starting URL: https://rahulshettyacademy.com/AutomationPractice/

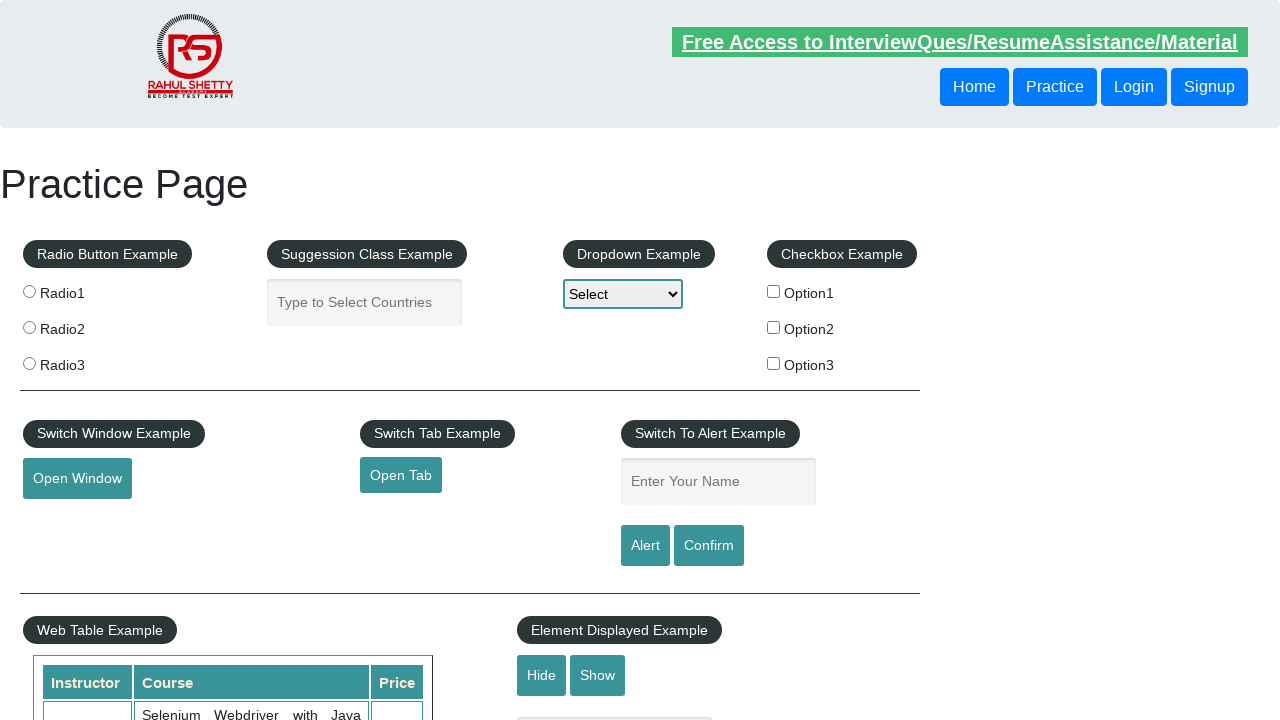

Hovered over mouse hover element to reveal hidden menu at (109, 361) on .mouse-hover
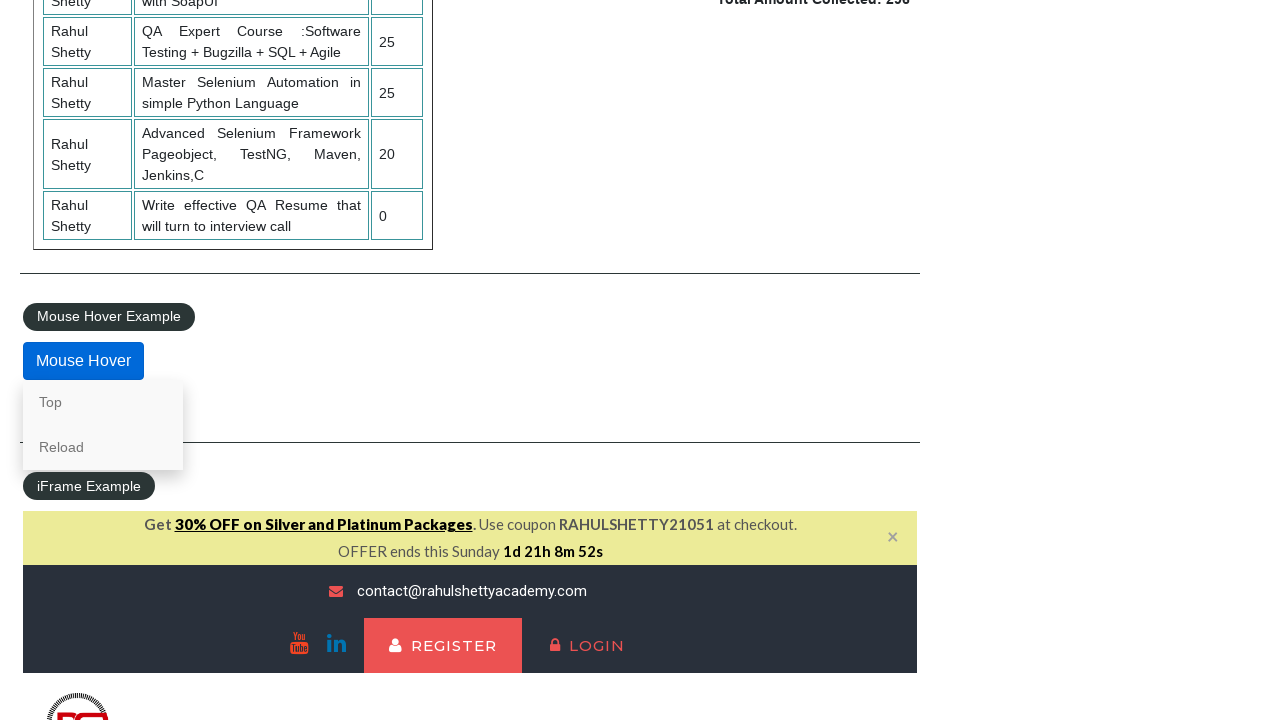

Force-clicked on Top menu item at (103, 402) on a:has-text("Top")
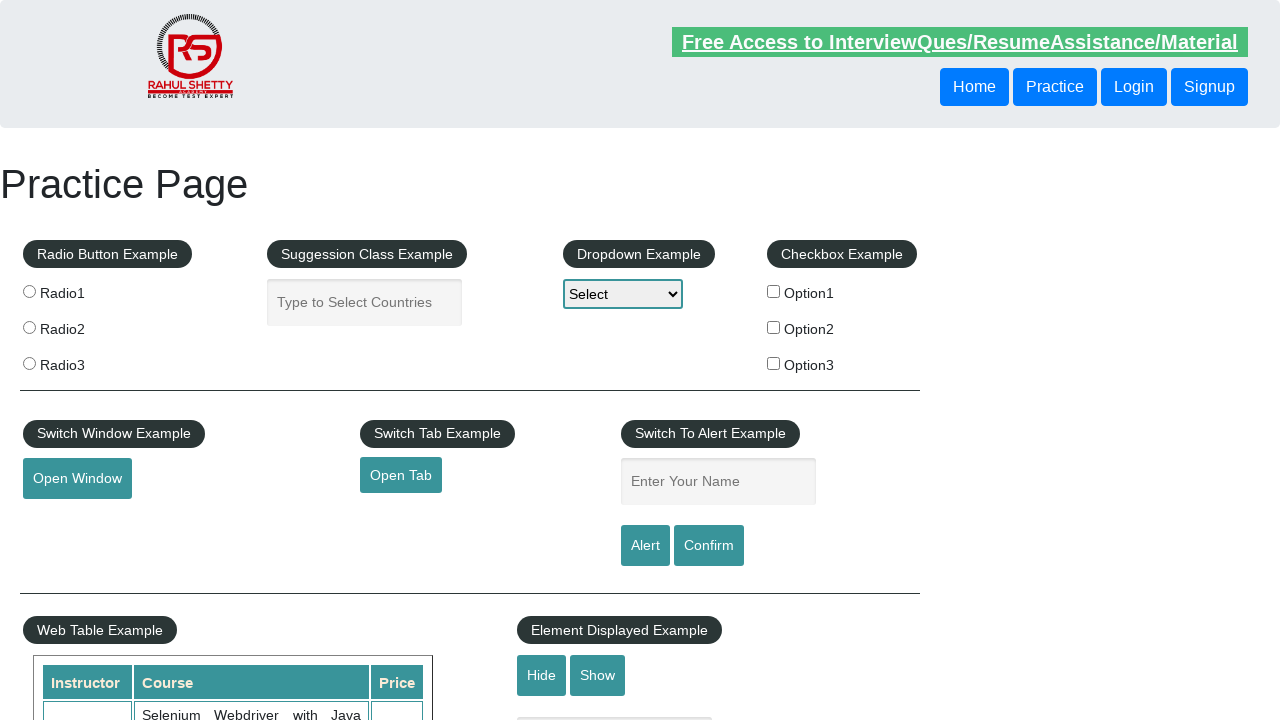

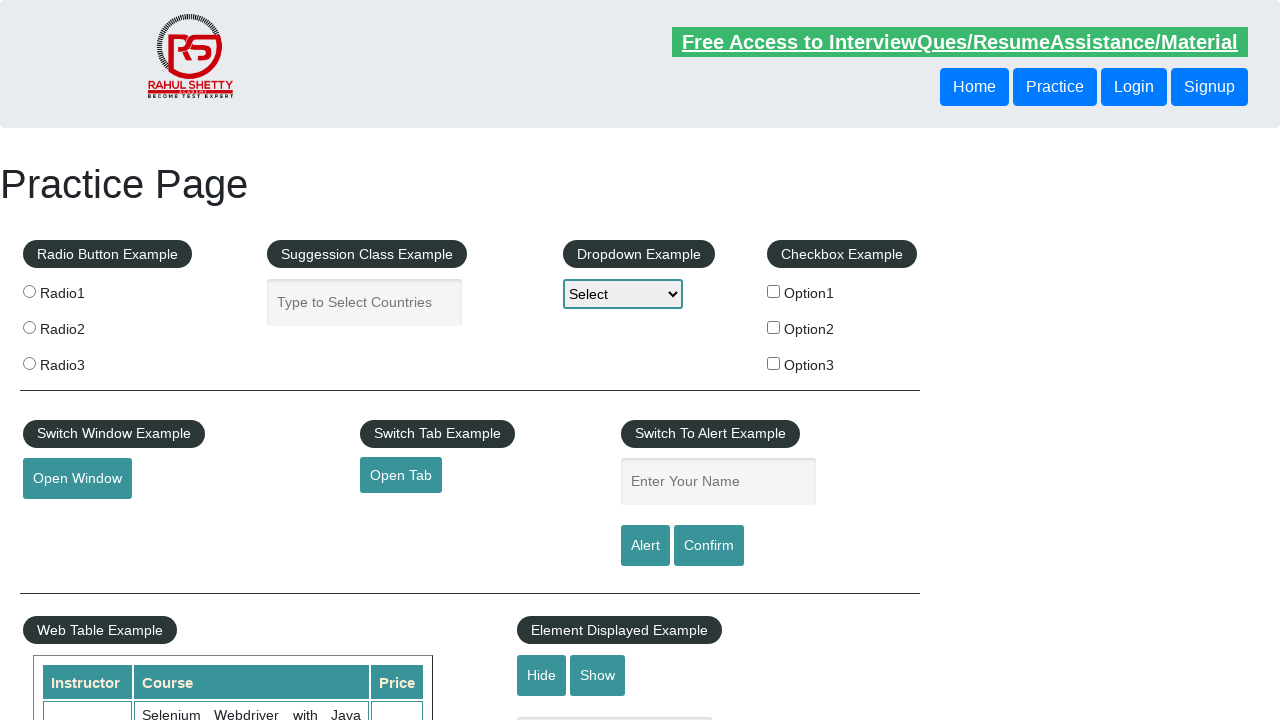